Navigates to XE currency converter to view the USD to EUR exchange rate

Starting URL: https://www.xe.com/it/currencyconverter/convert/?Amount=1&From=USD&To=EUR

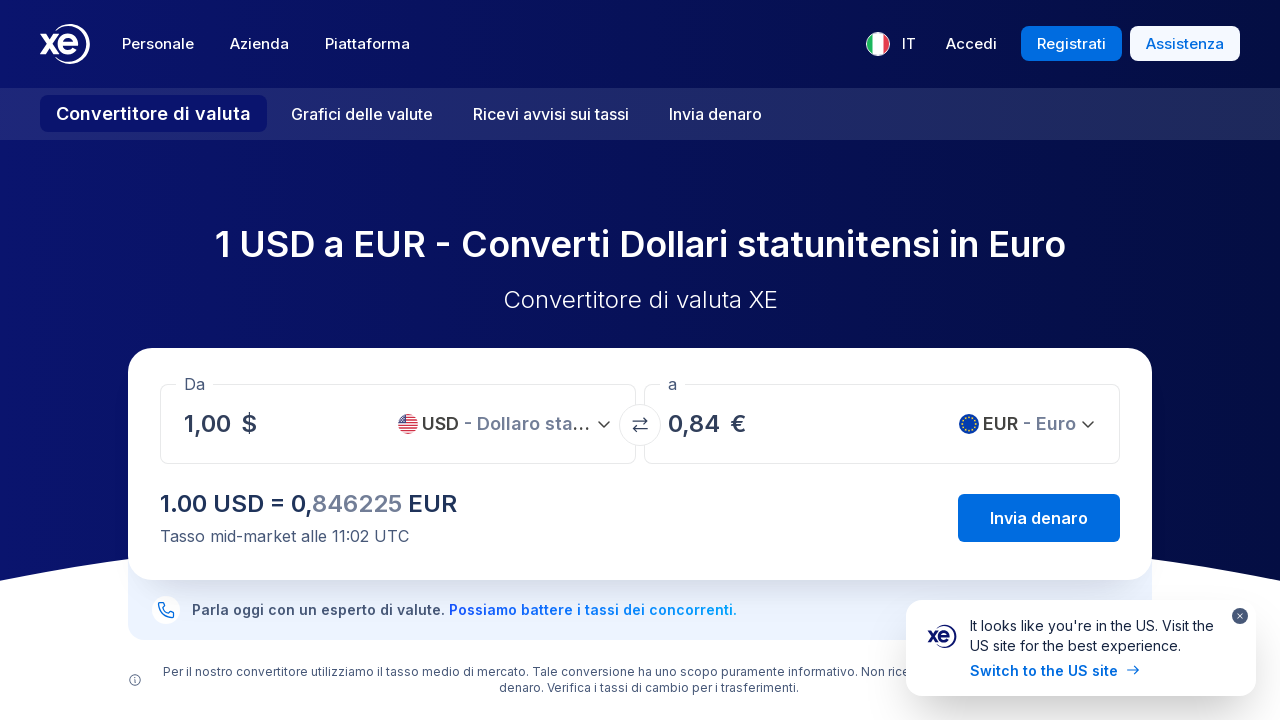

Waited for currency conversion result to load
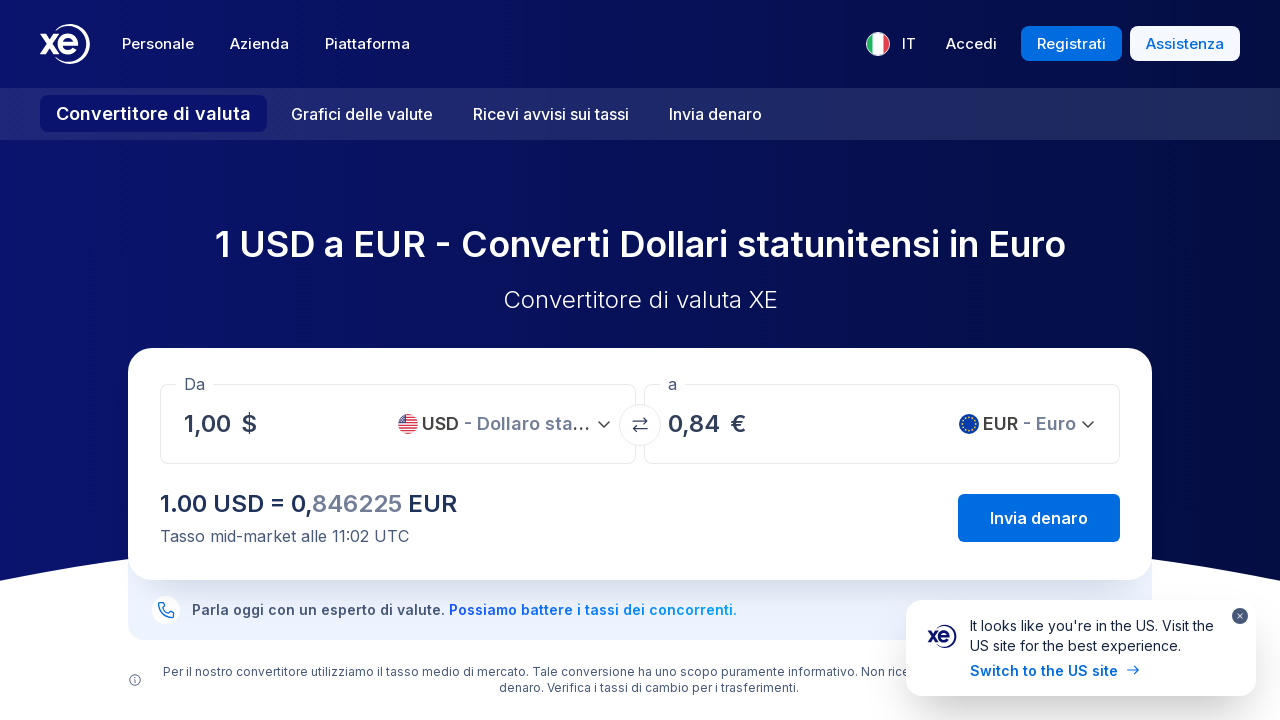

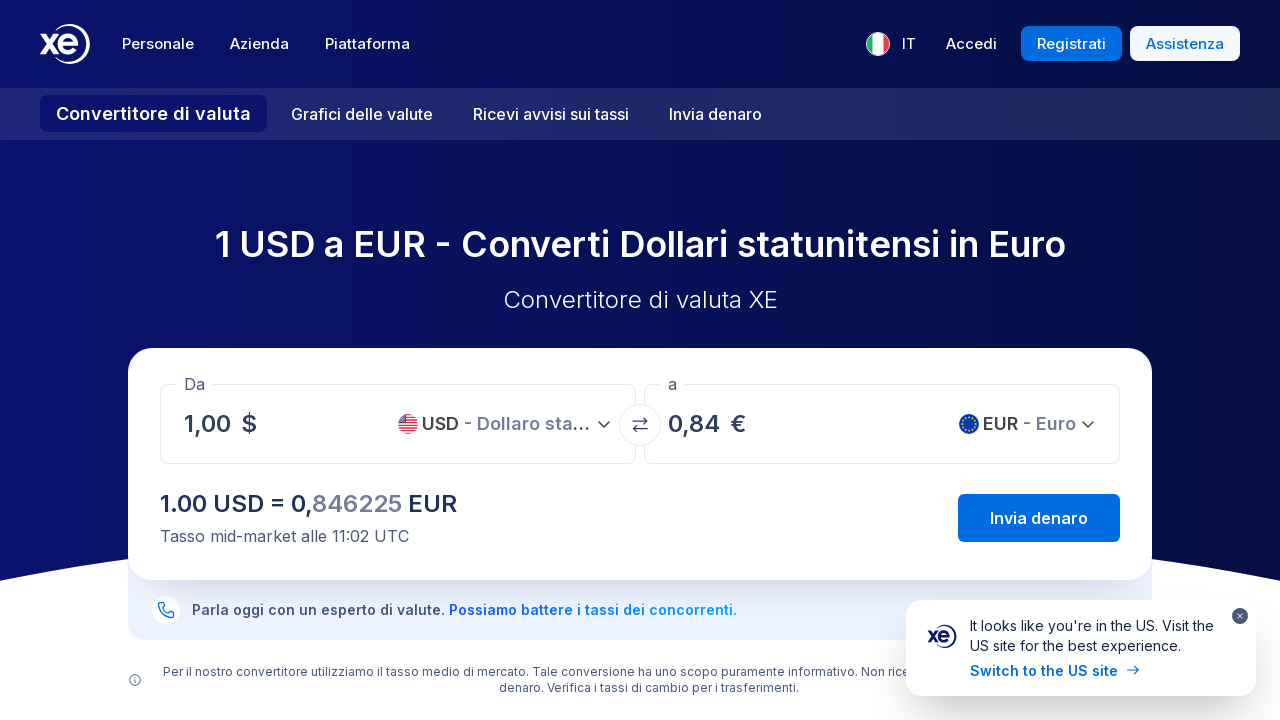